Verifies that the email input field on the automation practice form has the correct placeholder text "name@example.com".

Starting URL: https://demoqa.com/automation-practice-form

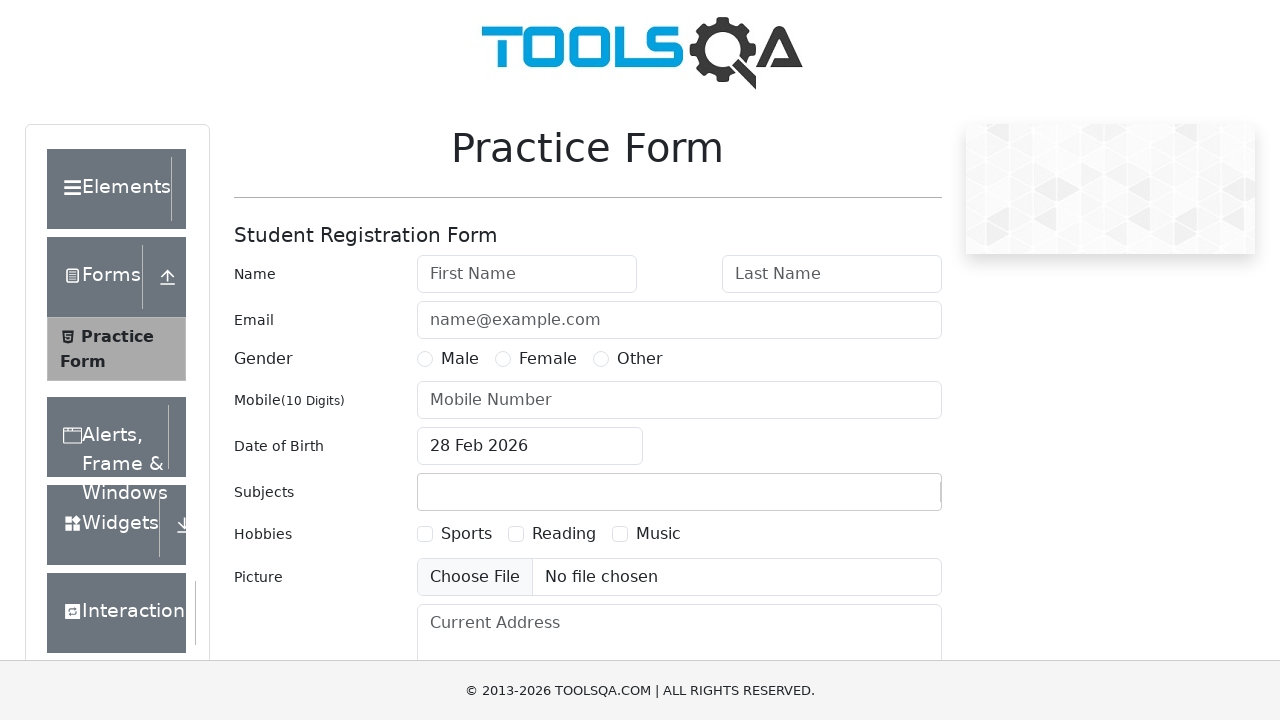

Email input field is visible and ready
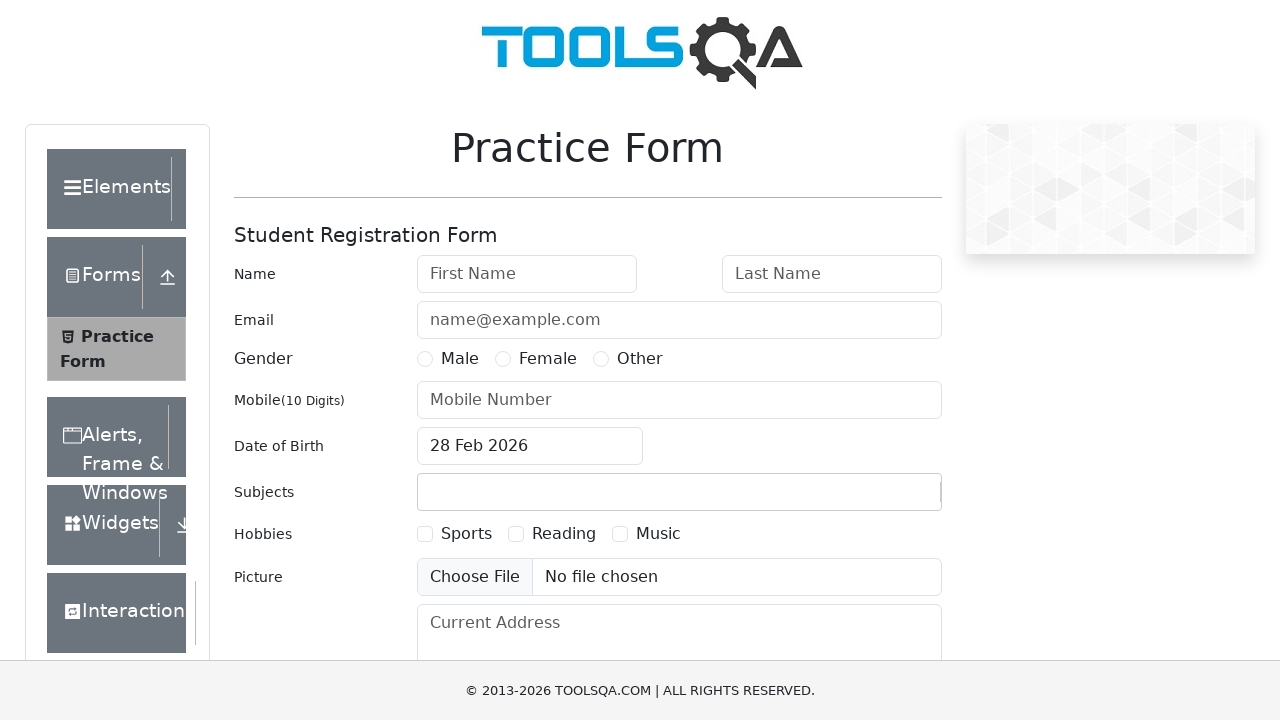

Retrieved placeholder attribute from email input field
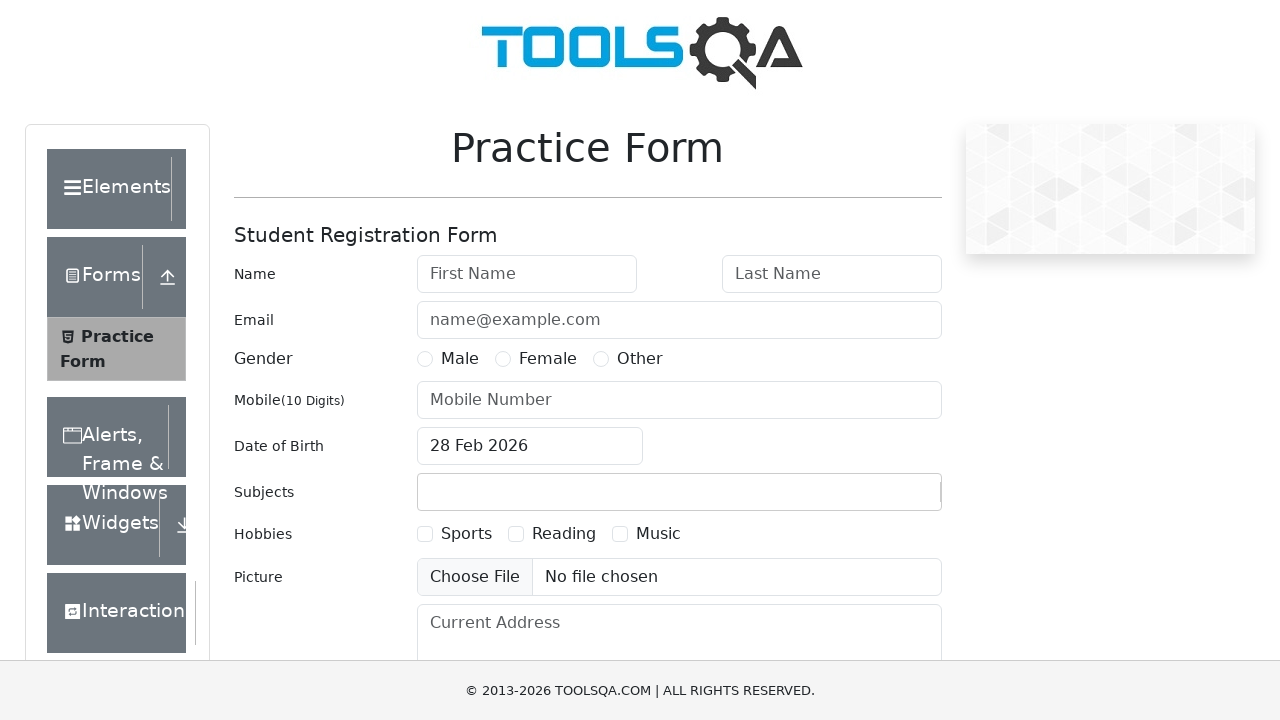

Verified email input placeholder is 'name@example.com'
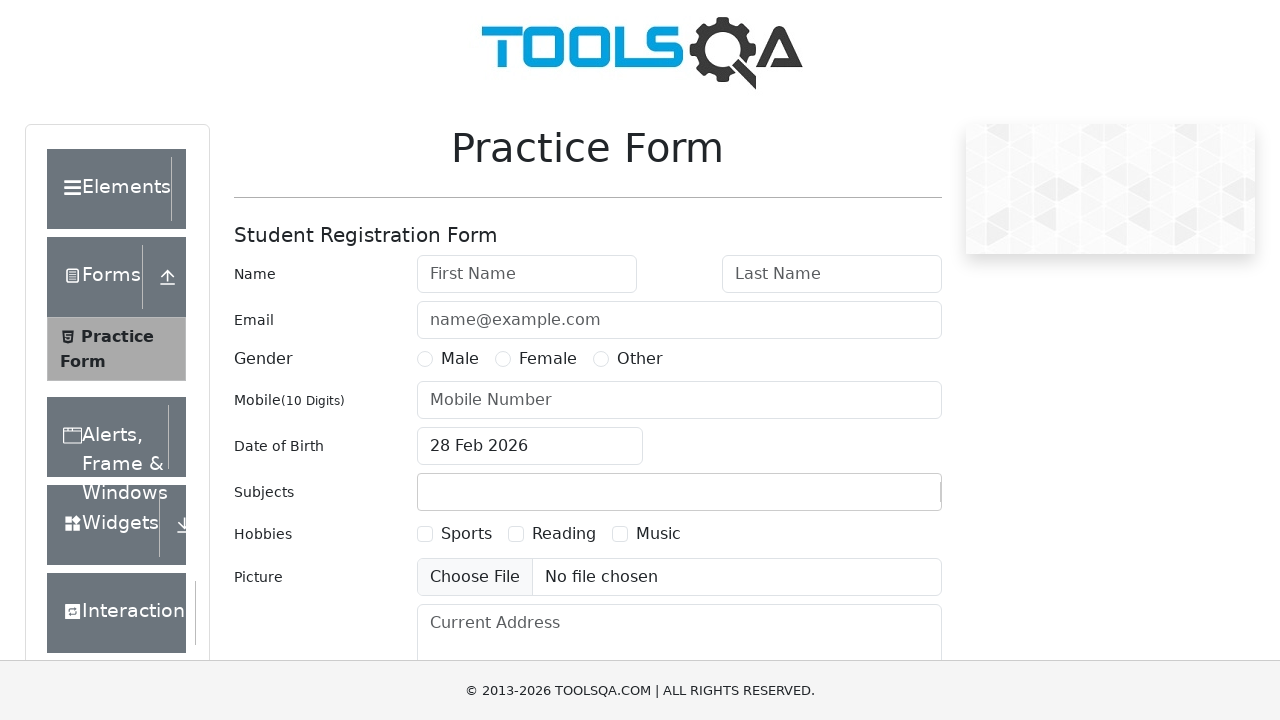

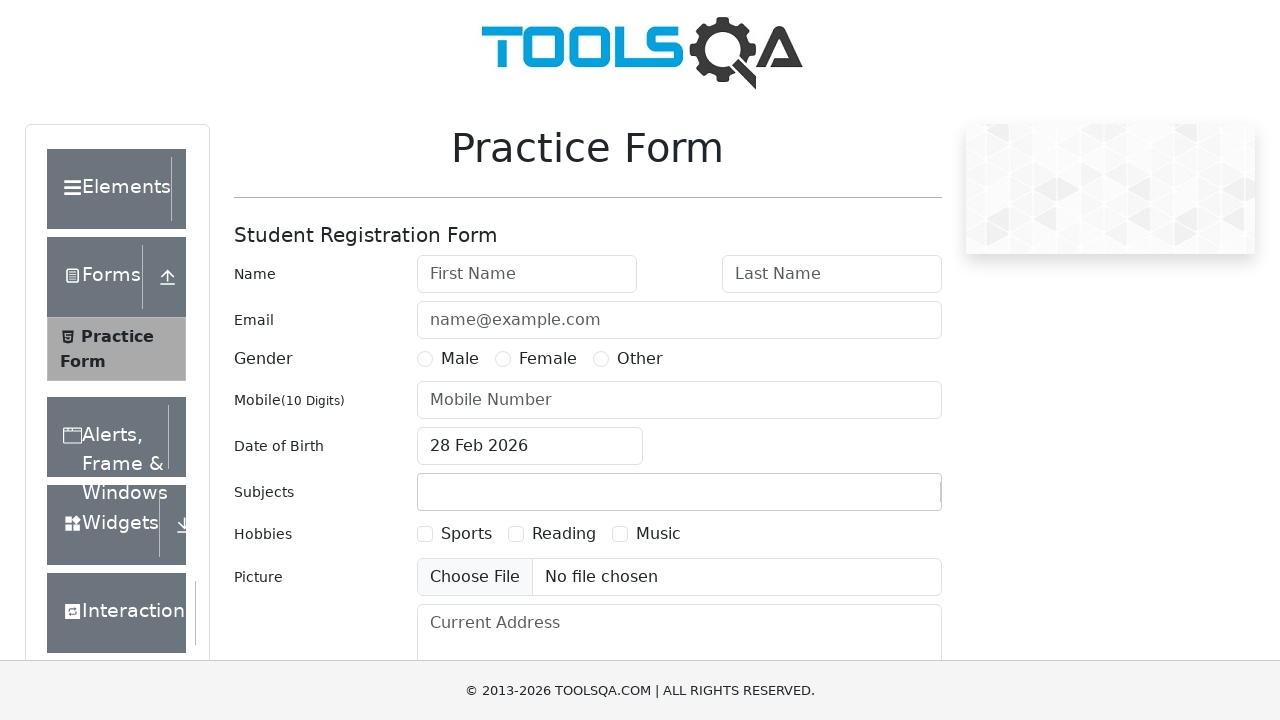